Tests handling multiple browser tabs by clicking a link that opens a new window, switching to it, and switching back

Starting URL: https://the-internet.herokuapp.com/windows

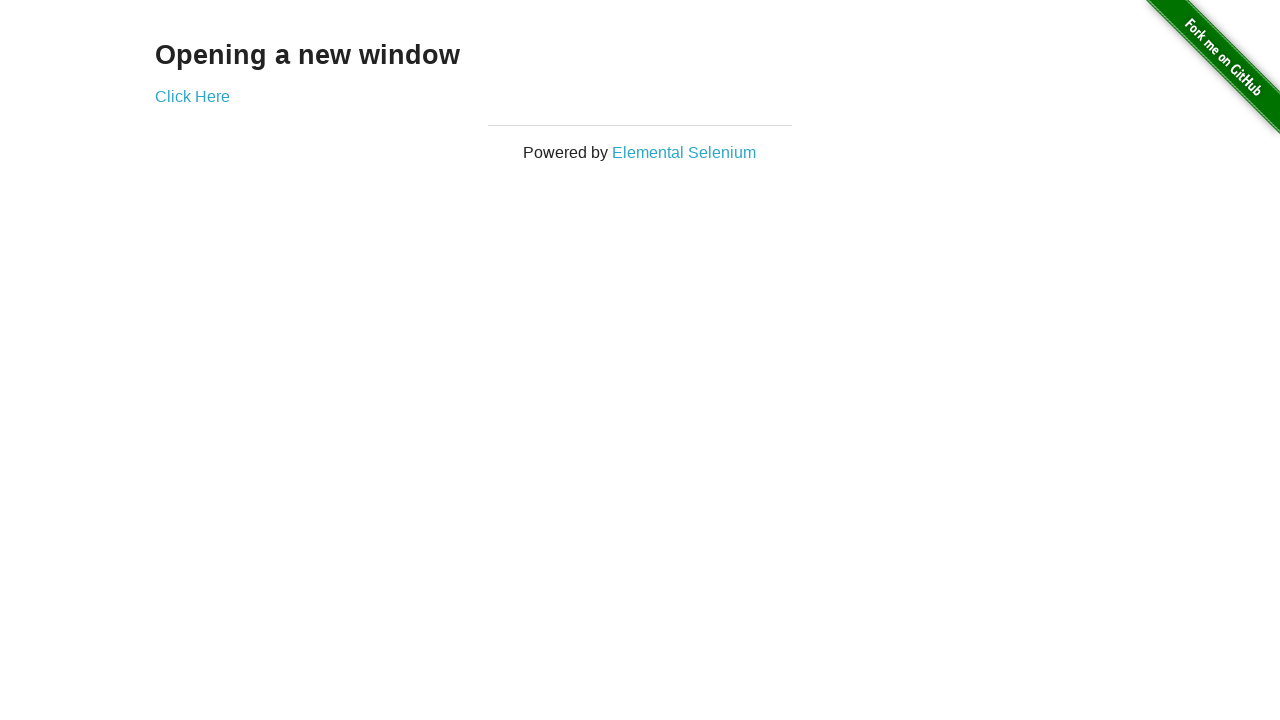

Clicked link to open new window at (192, 96) on [href='/windows/new']
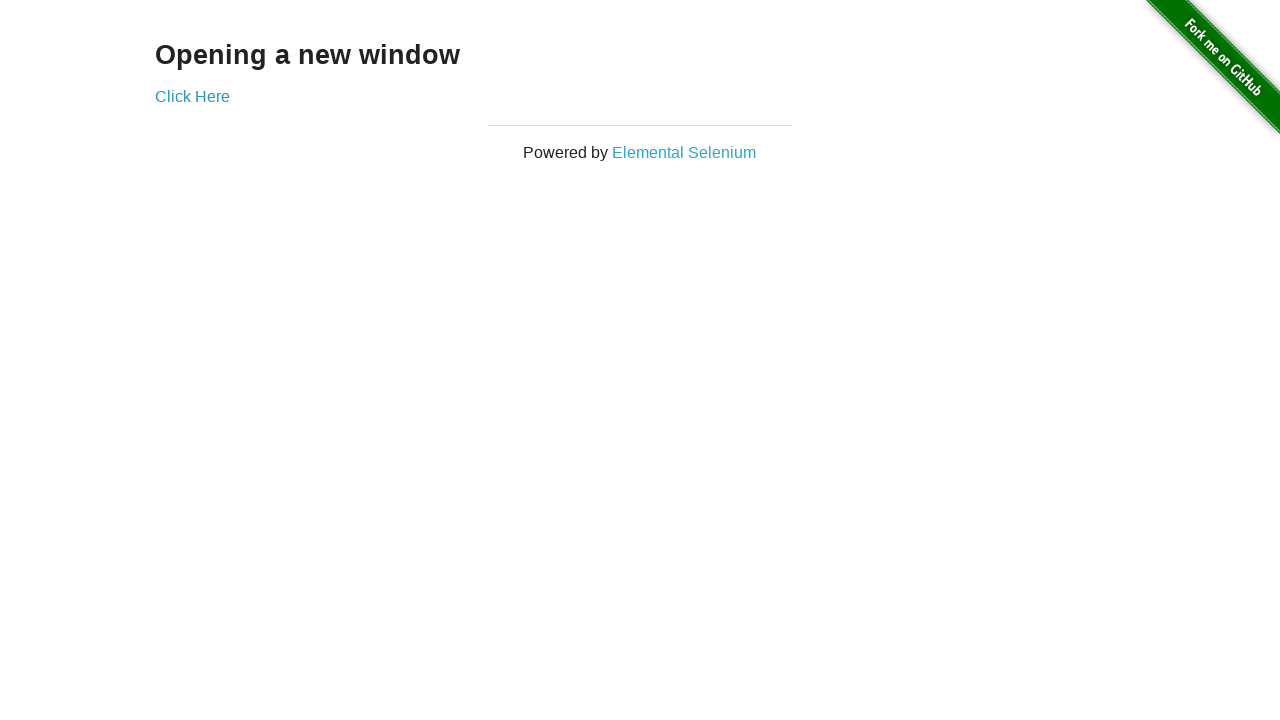

New window/tab opened and captured
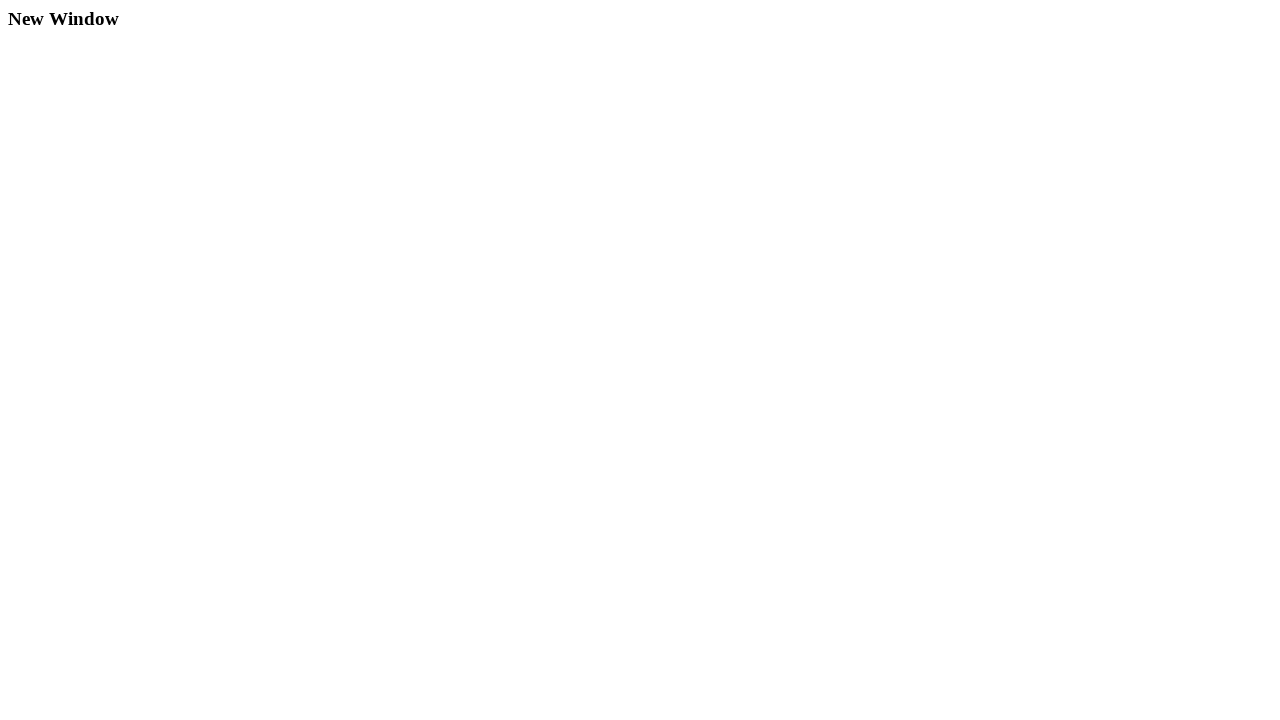

New page finished loading
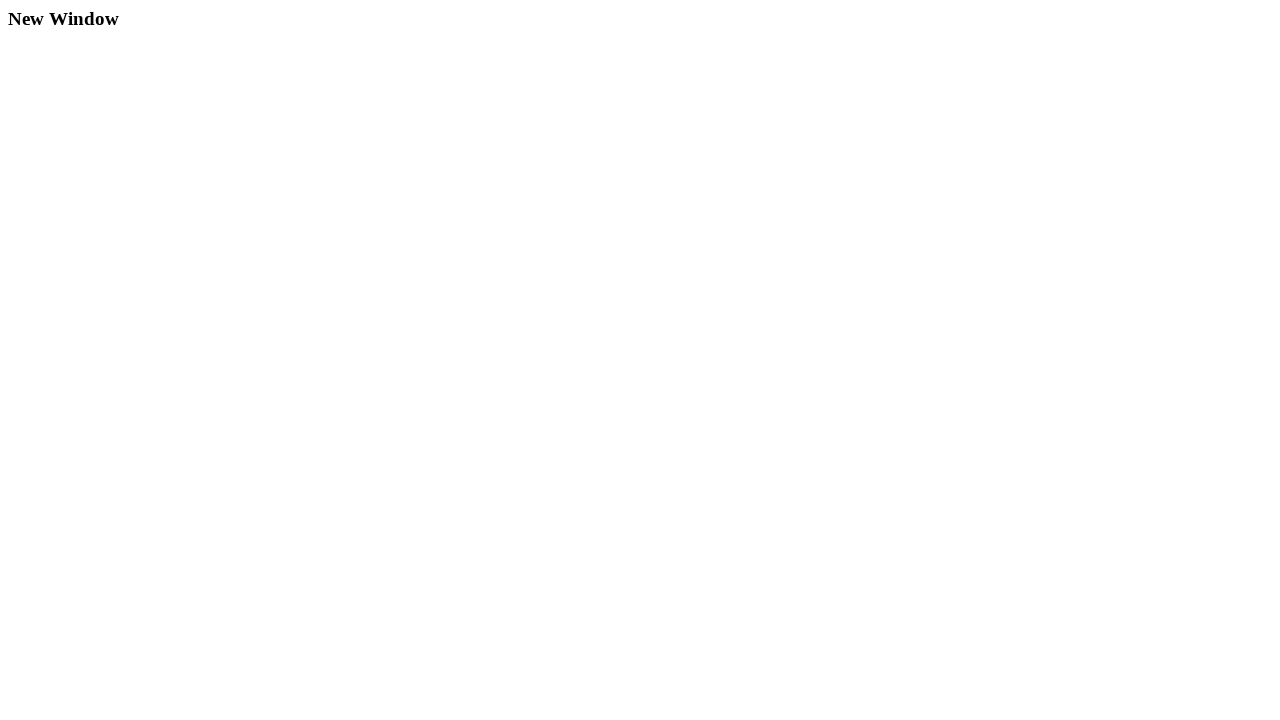

Retrieved header text from new page: 'New Window'
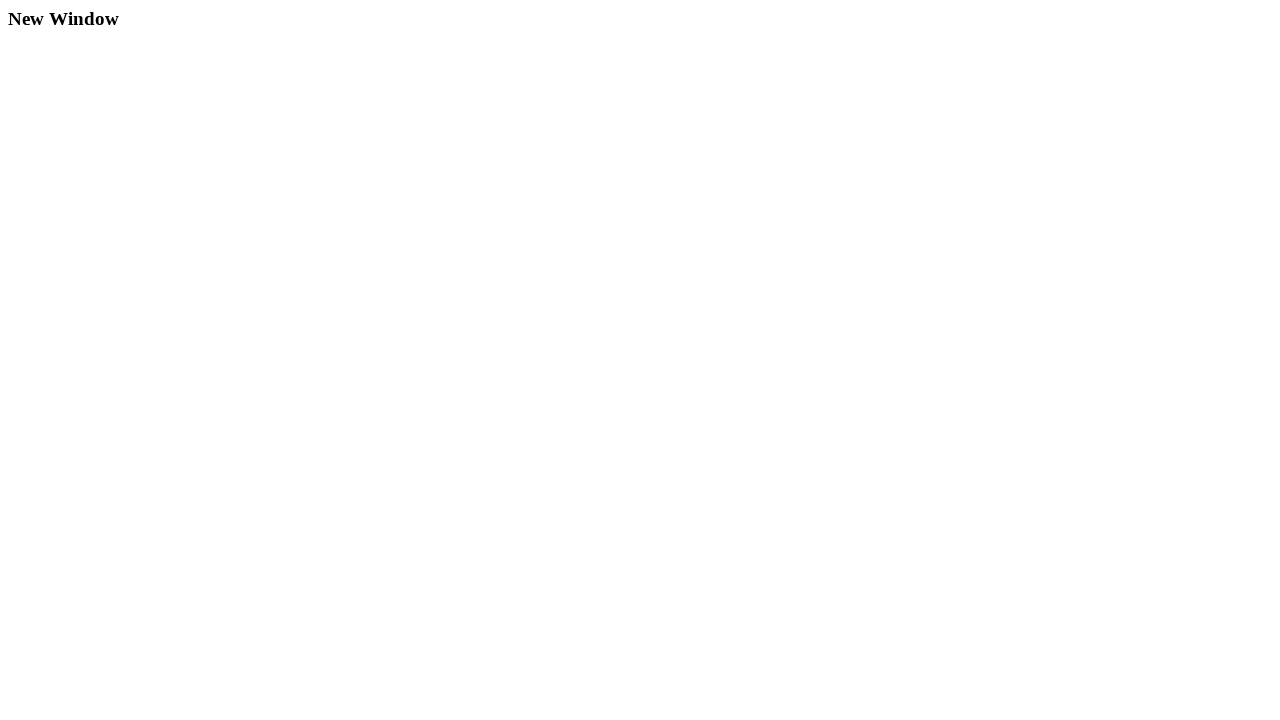

Closed new page/tab
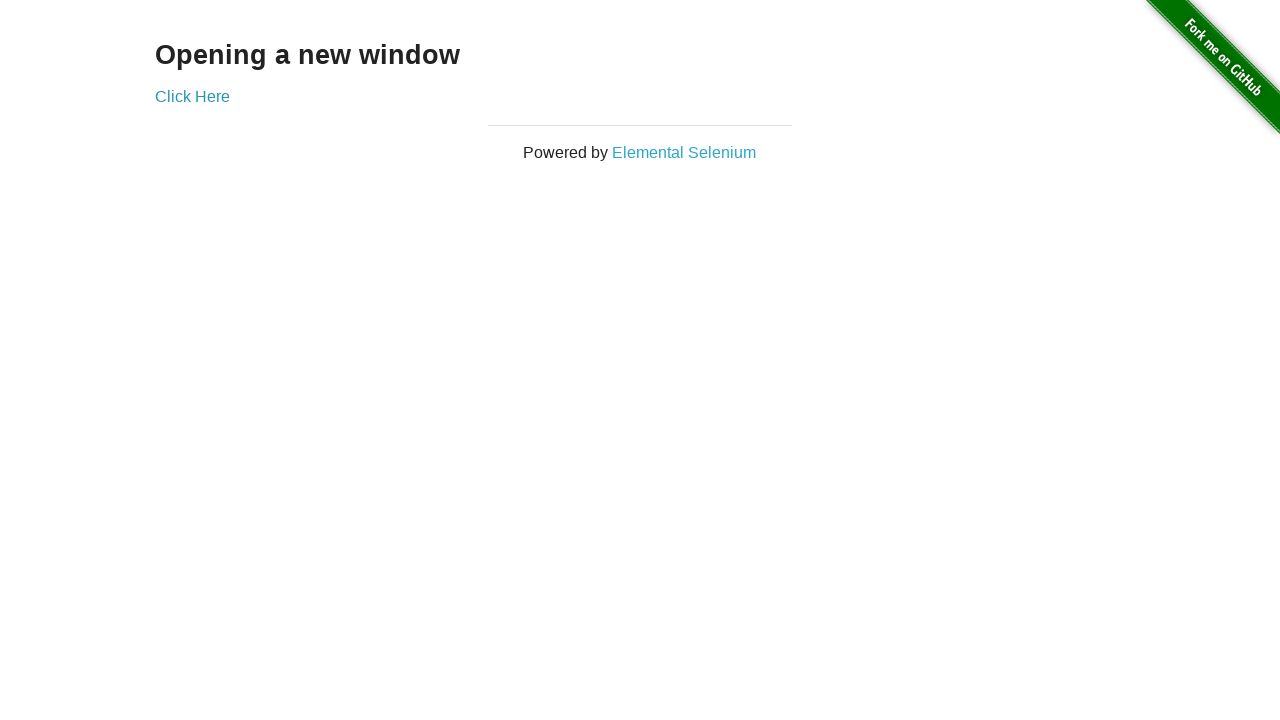

Retrieved header text from original page: 'Opening a new window'
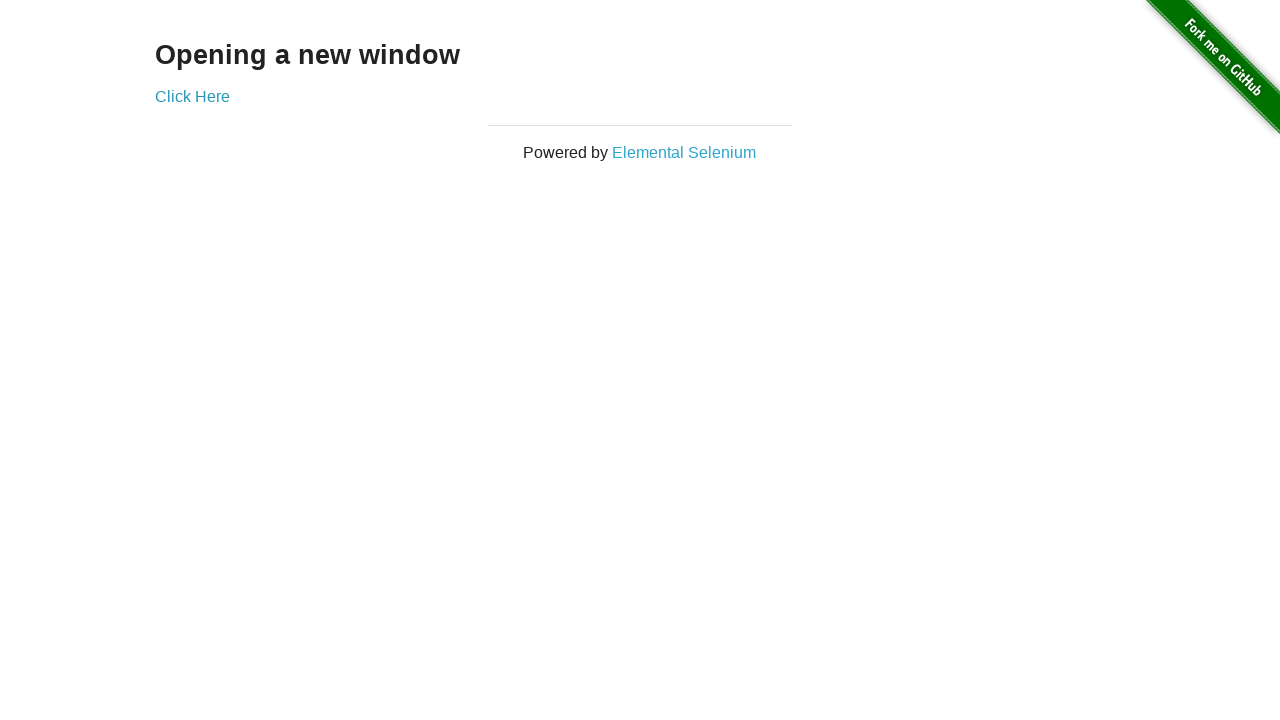

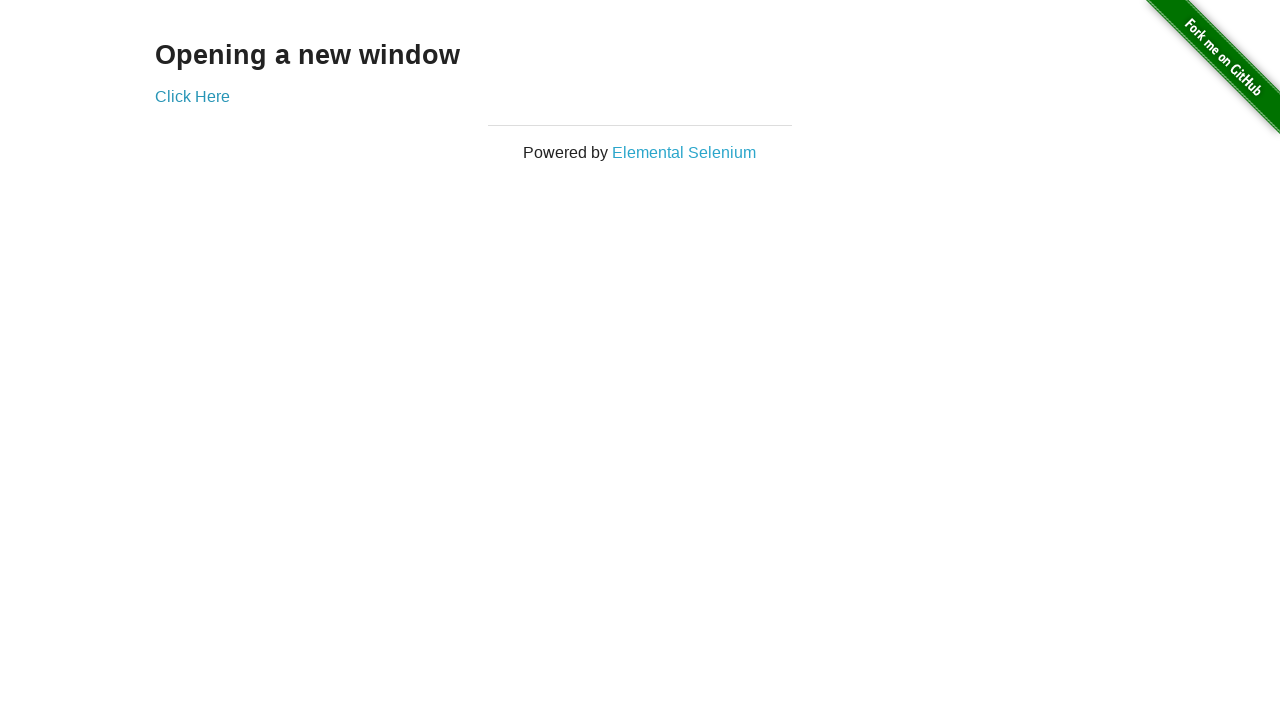